Navigates to the Skoda Auto India website homepage and waits for it to load

Starting URL: https://www.skoda-auto.co.in/

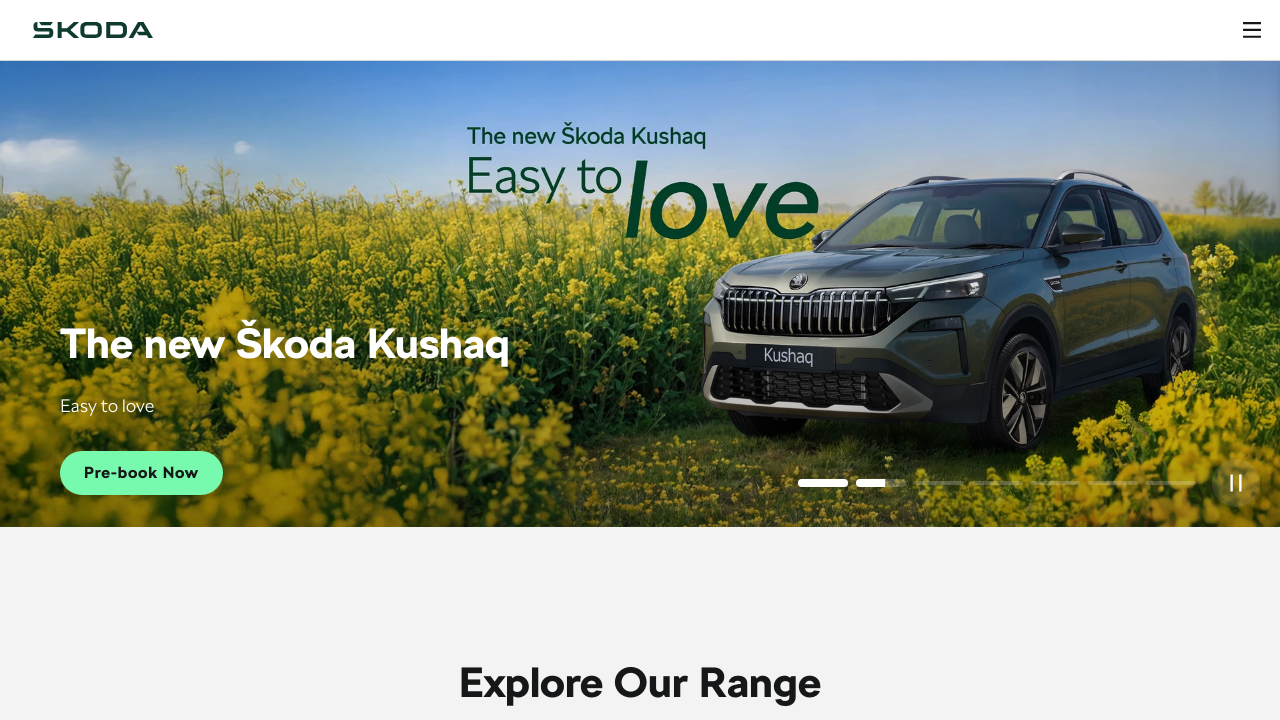

Navigated to Skoda Auto India website homepage
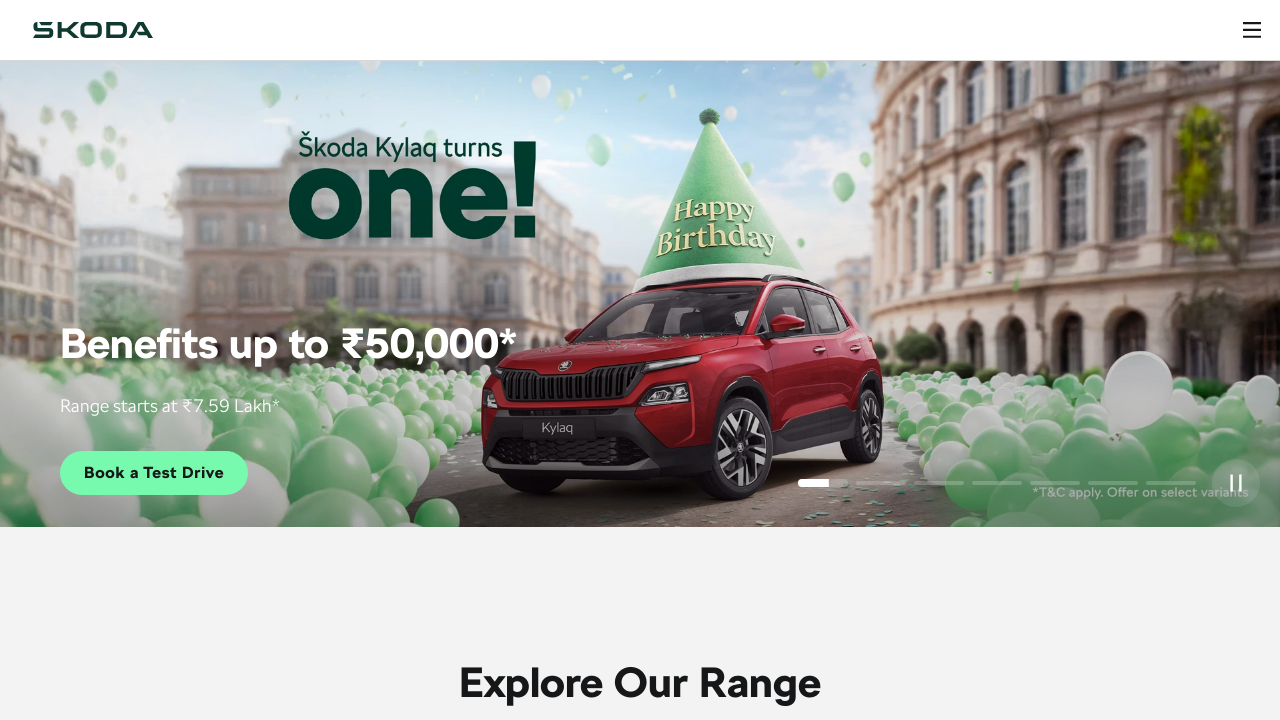

Waited for page to fully load (networkidle)
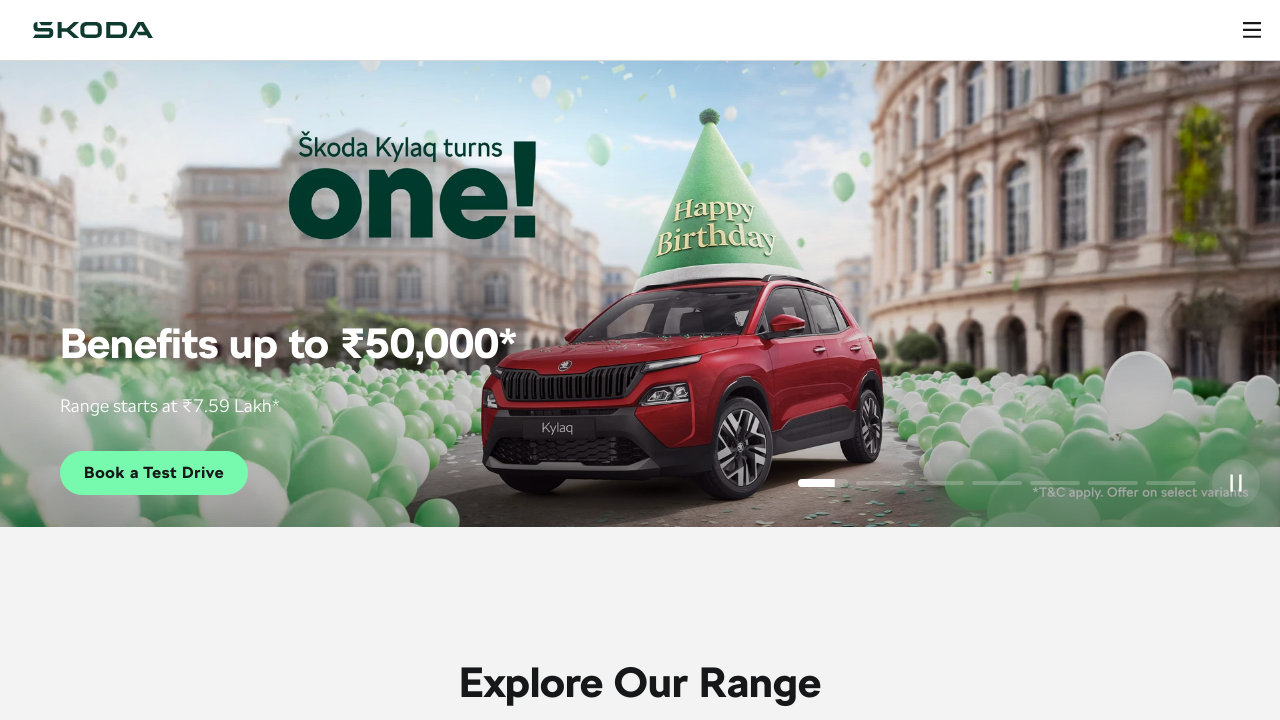

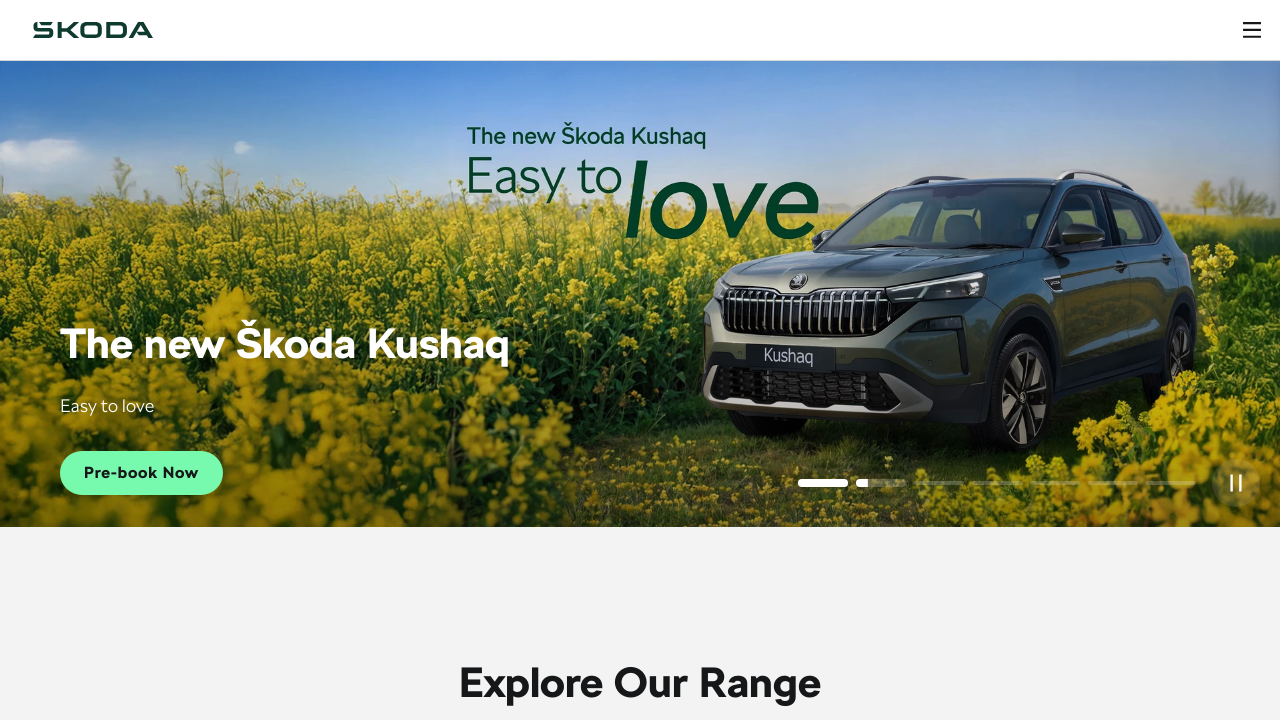